Tests that other controls are hidden when editing a todo item

Starting URL: https://demo.playwright.dev/todomvc

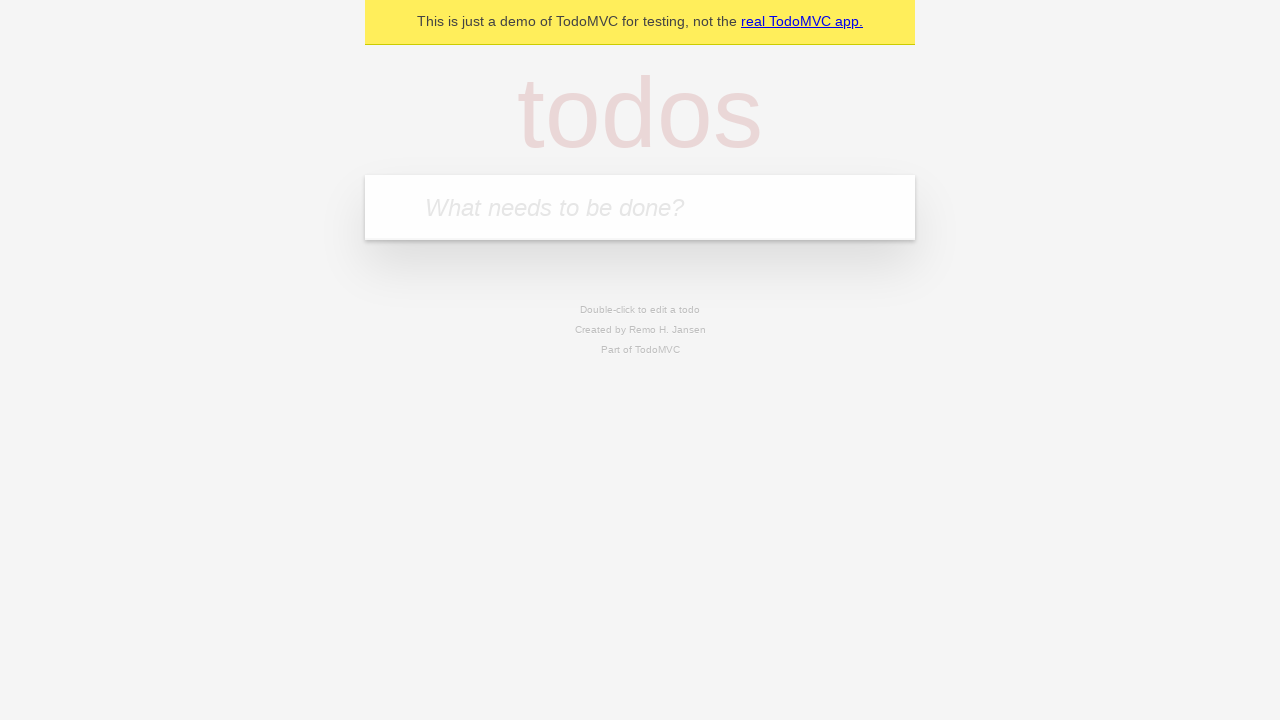

Filled todo input with 'buy some cheese' on internal:attr=[placeholder="What needs to be done?"i]
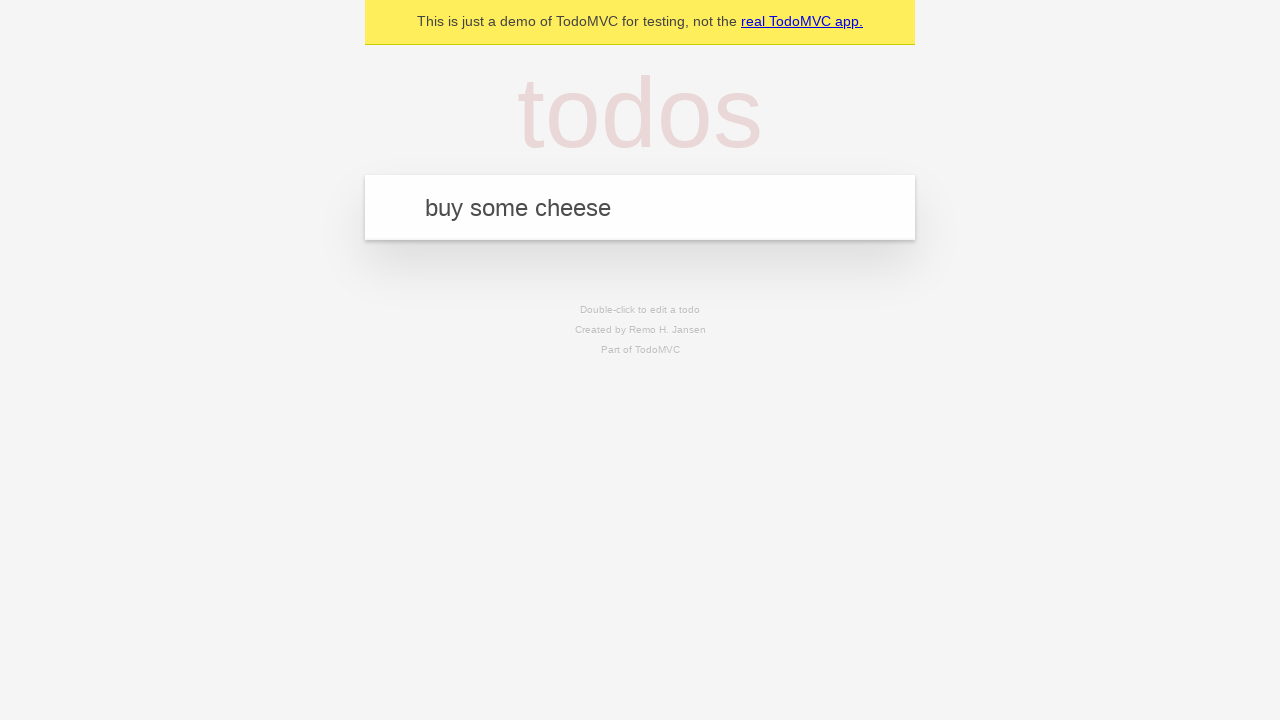

Pressed Enter to create todo 'buy some cheese' on internal:attr=[placeholder="What needs to be done?"i]
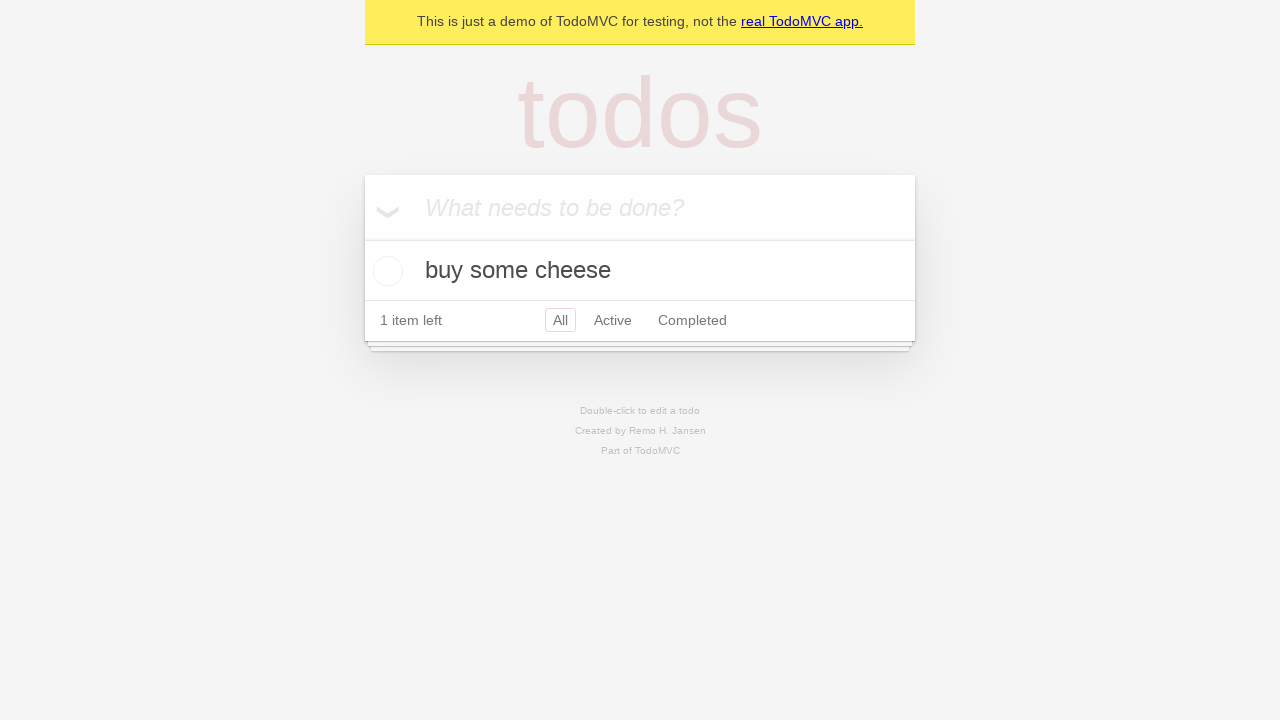

Filled todo input with 'feed the cat' on internal:attr=[placeholder="What needs to be done?"i]
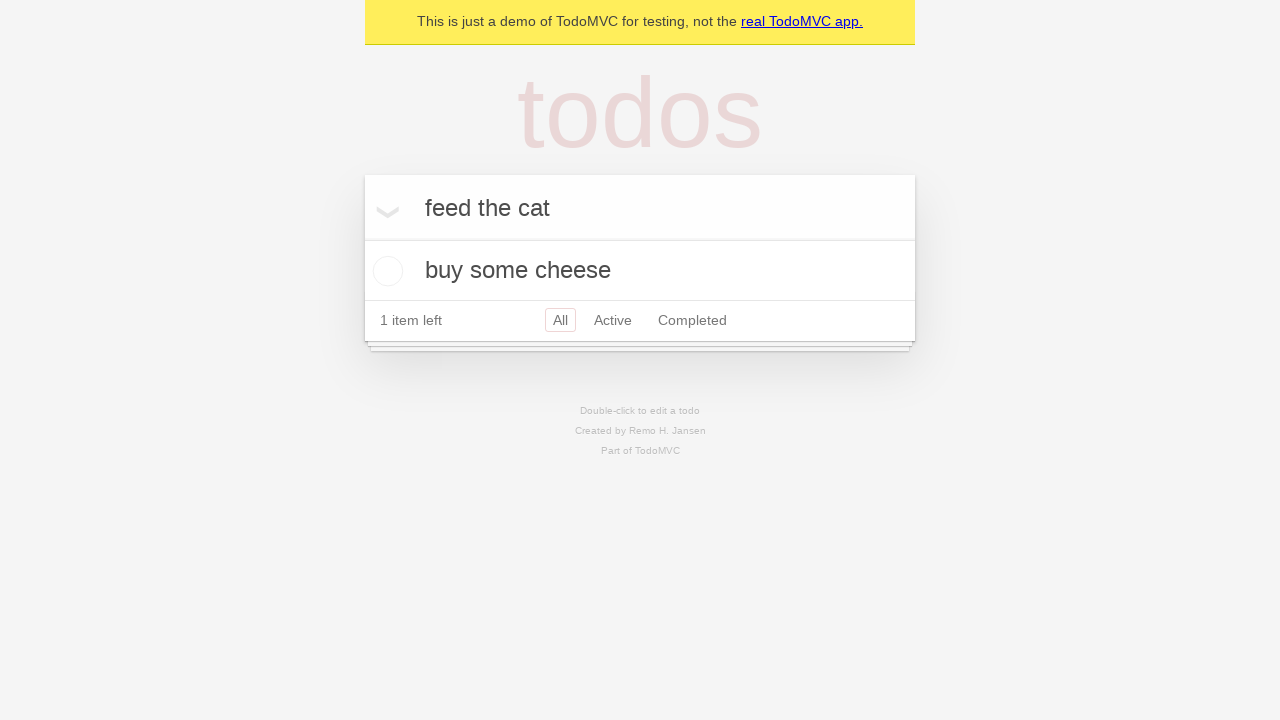

Pressed Enter to create todo 'feed the cat' on internal:attr=[placeholder="What needs to be done?"i]
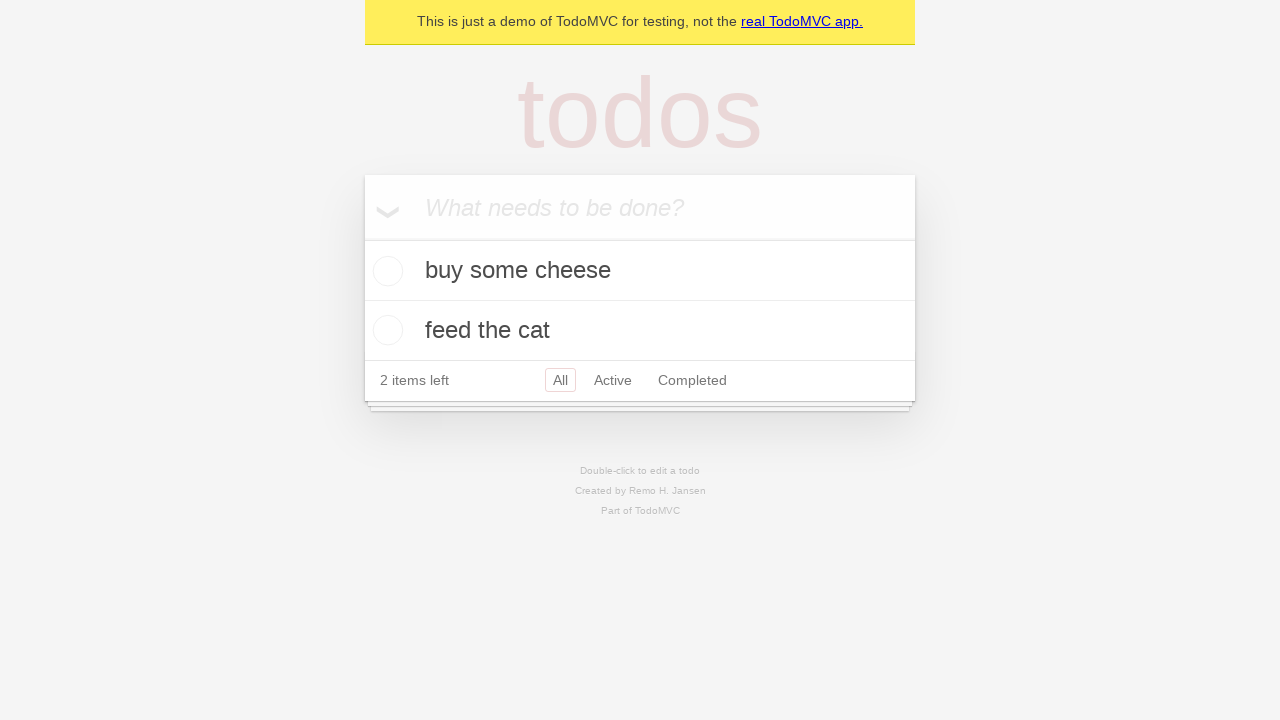

Filled todo input with 'book a doctors appointment' on internal:attr=[placeholder="What needs to be done?"i]
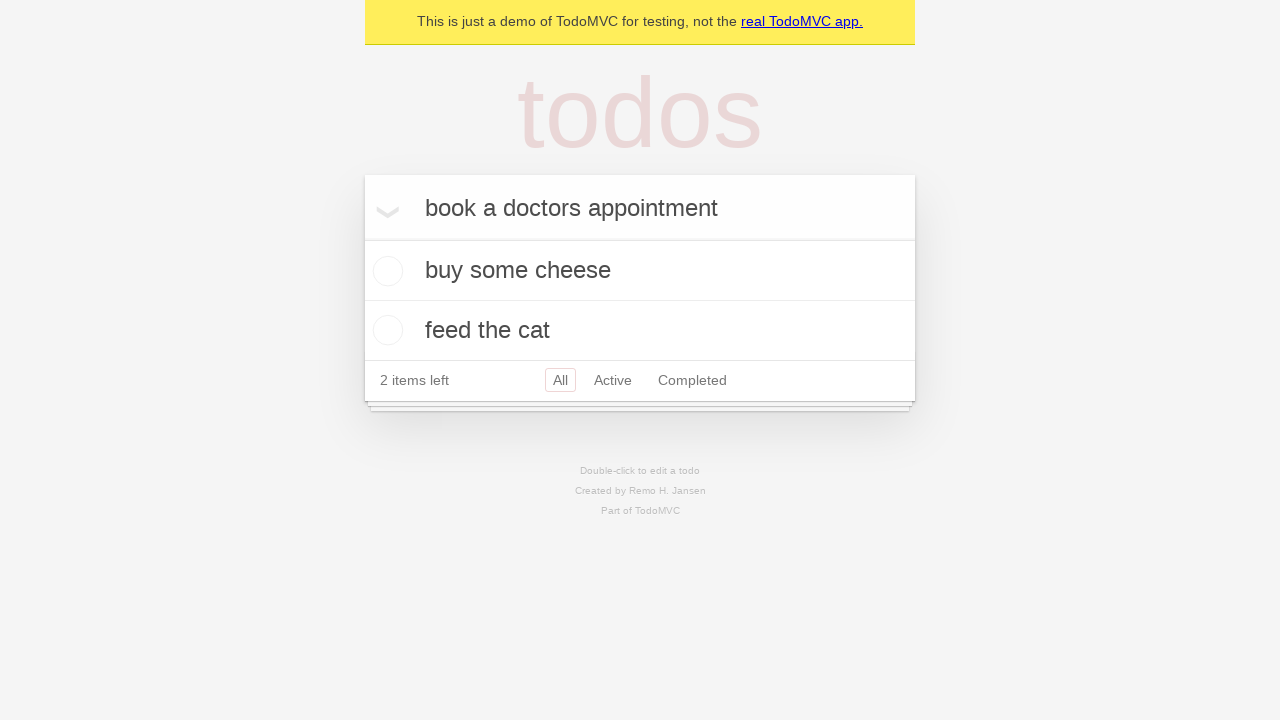

Pressed Enter to create todo 'book a doctors appointment' on internal:attr=[placeholder="What needs to be done?"i]
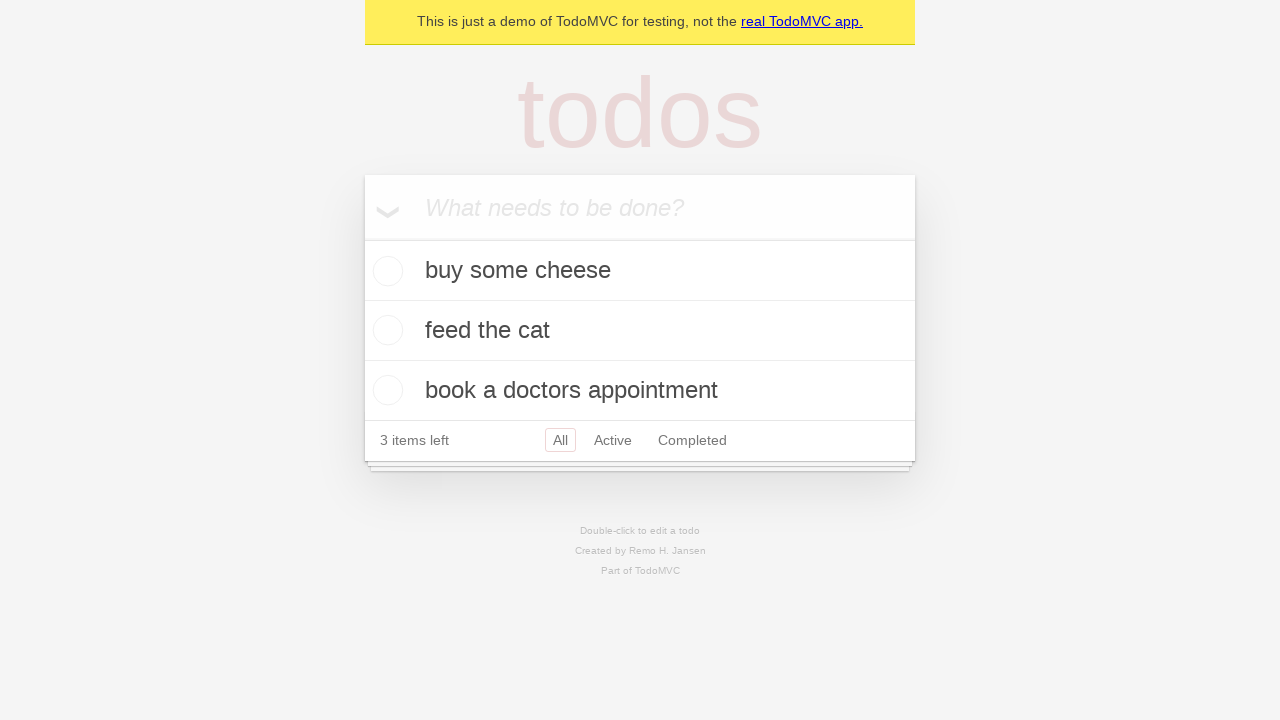

All 3 todos have been created
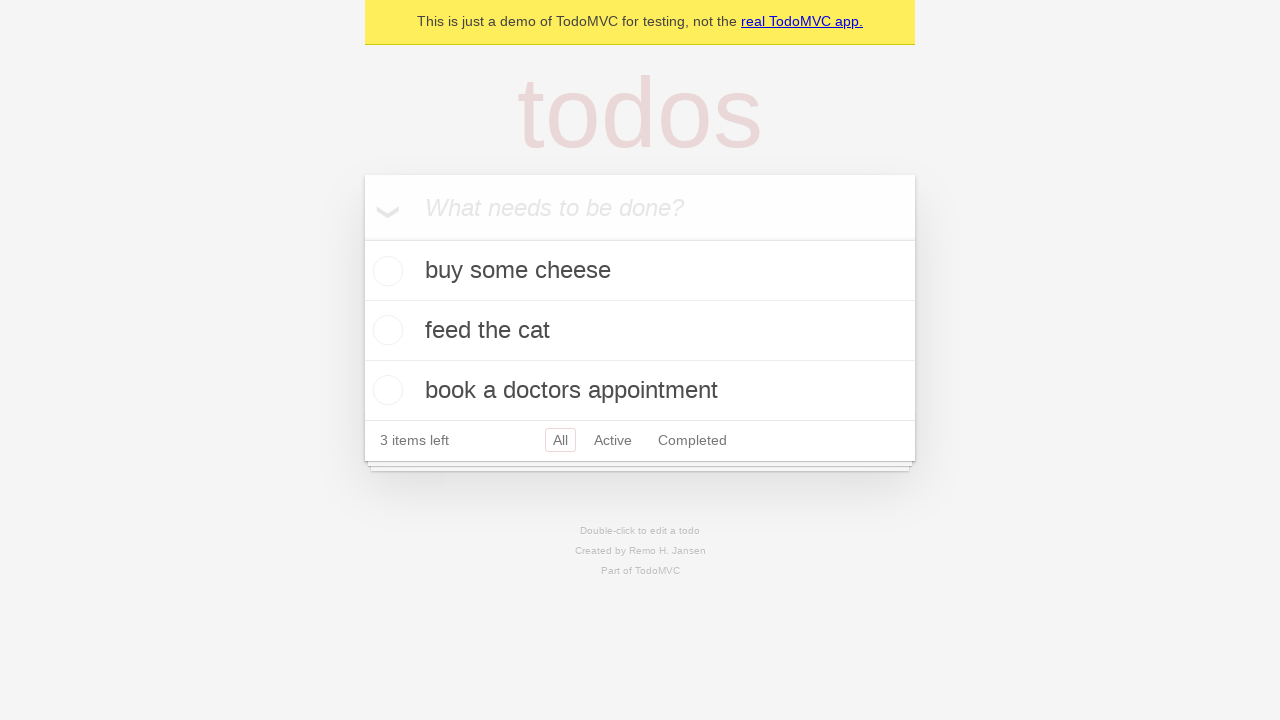

Double-clicked on the second todo item to enter edit mode at (640, 331) on internal:testid=[data-testid="todo-item"s] >> nth=1
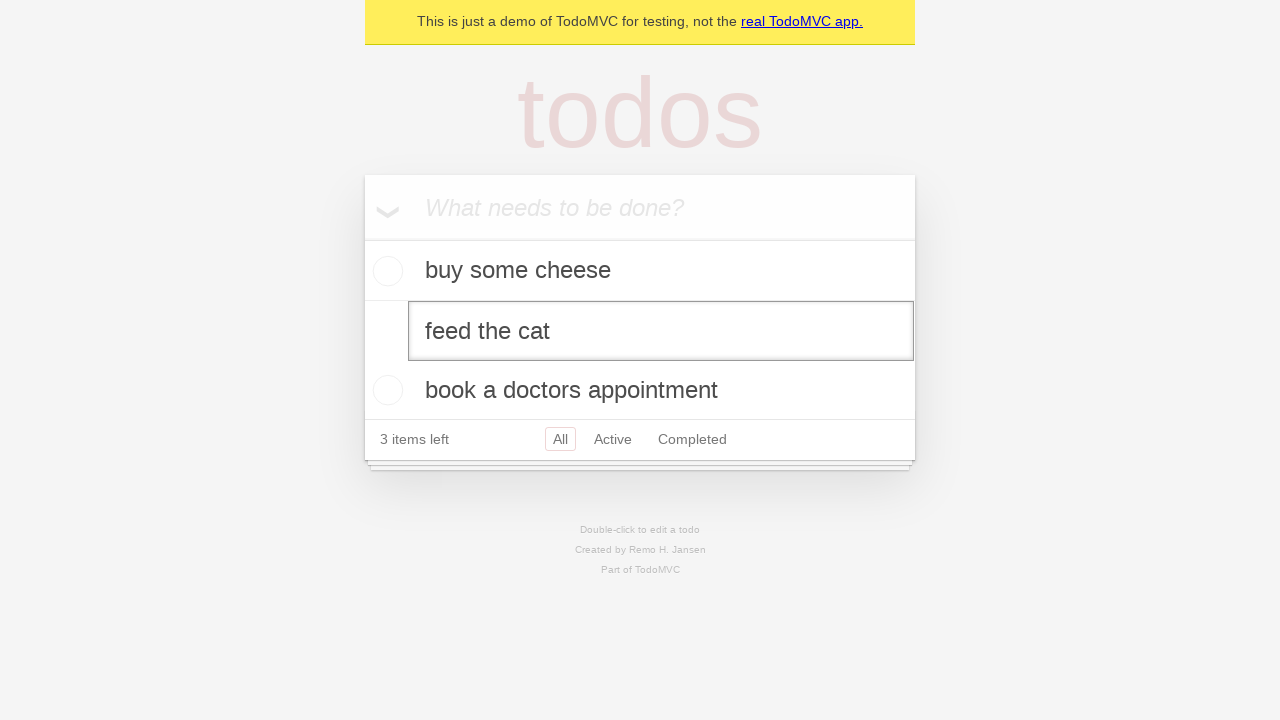

Edit textbox has appeared for the todo item
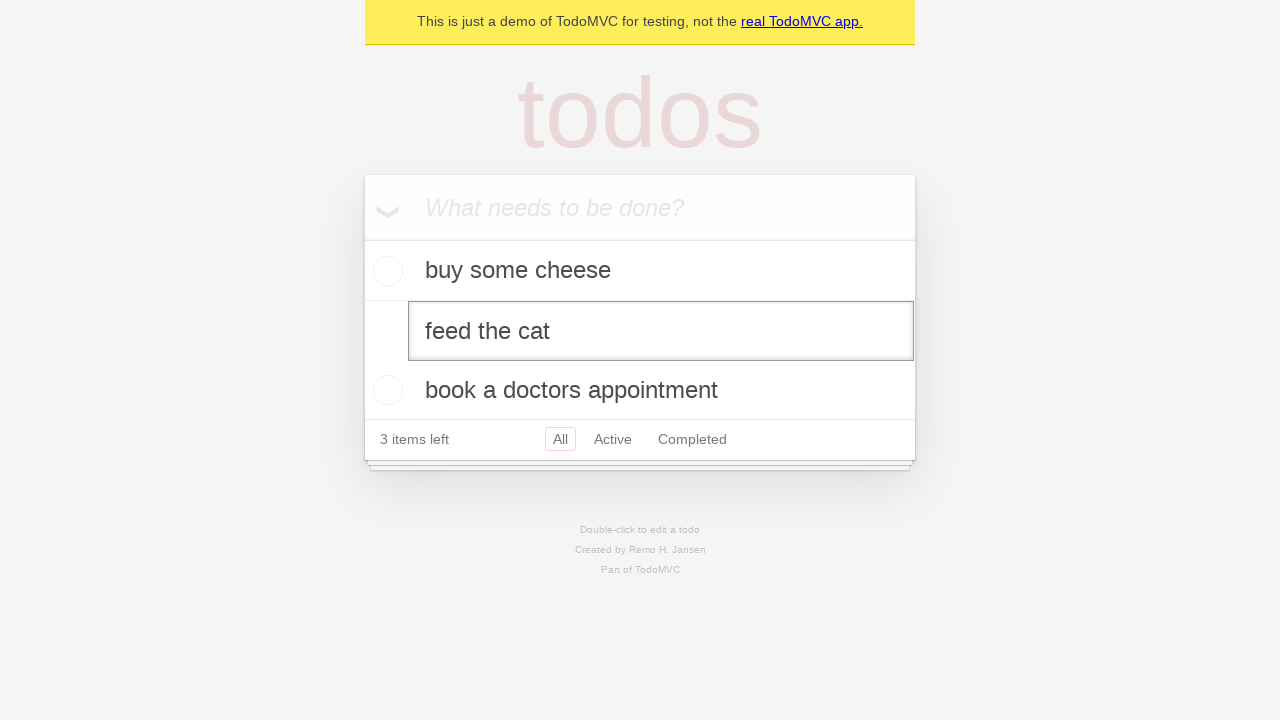

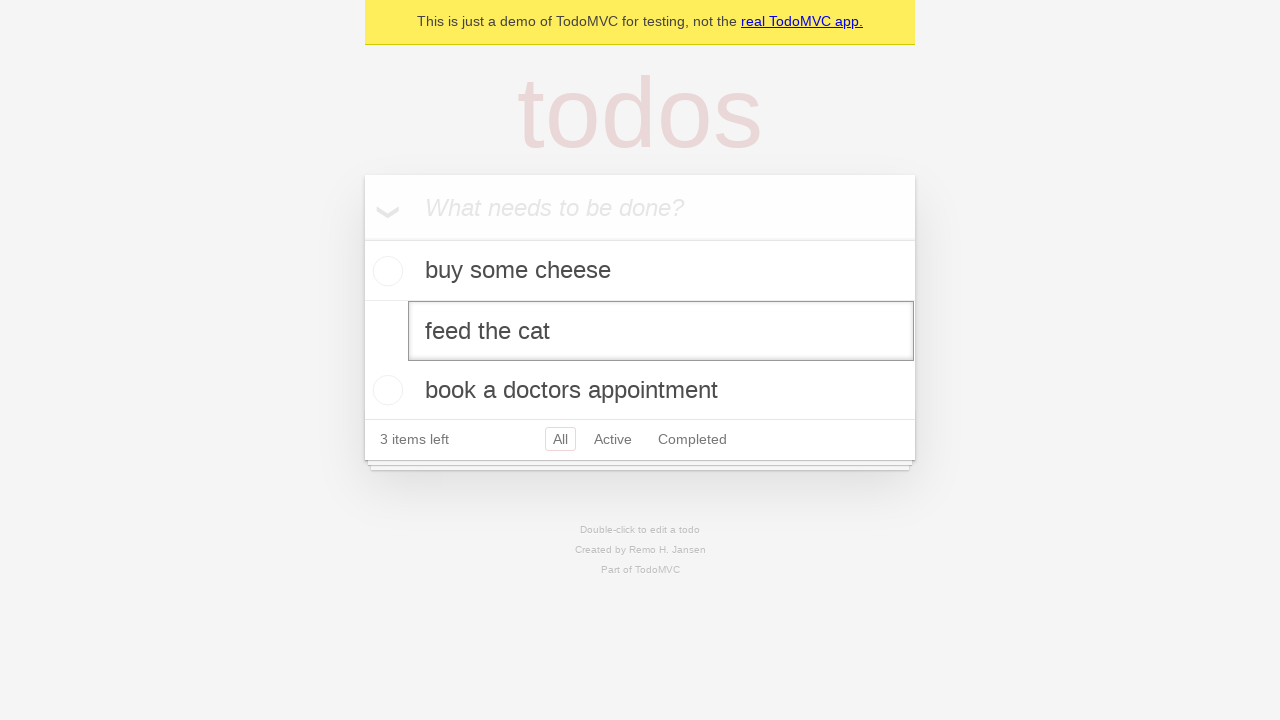